Tests jQuery UI sortable functionality by dragging and reordering list items on the demo page

Starting URL: https://jqueryui.com/

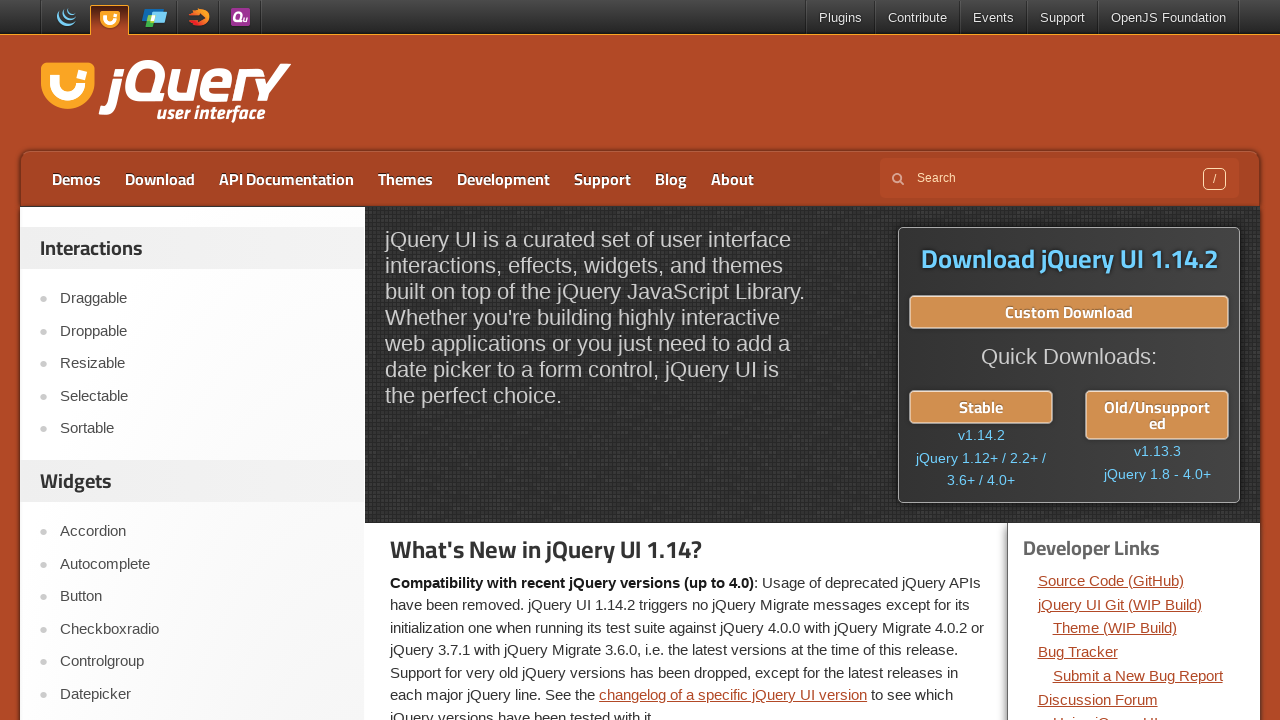

Clicked Sortable link to navigate to jQuery UI sortable demo at (202, 429) on a:has-text("Sortable")
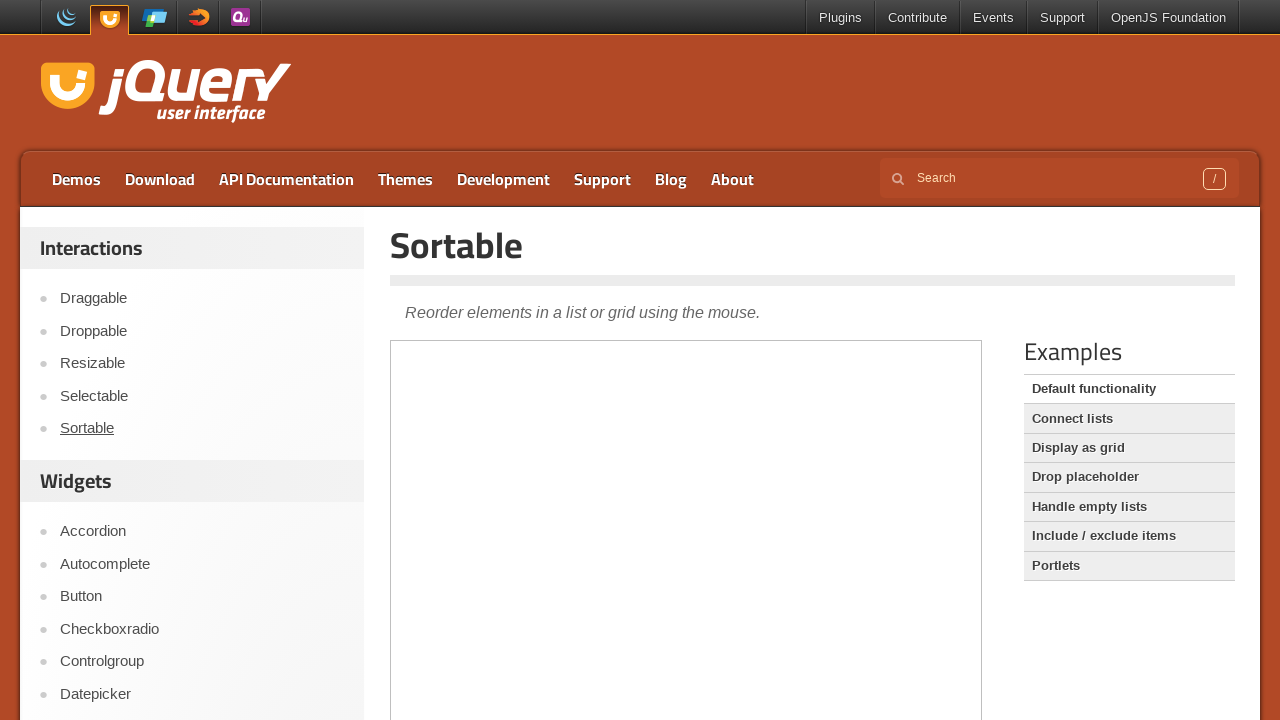

Located the demo iframe
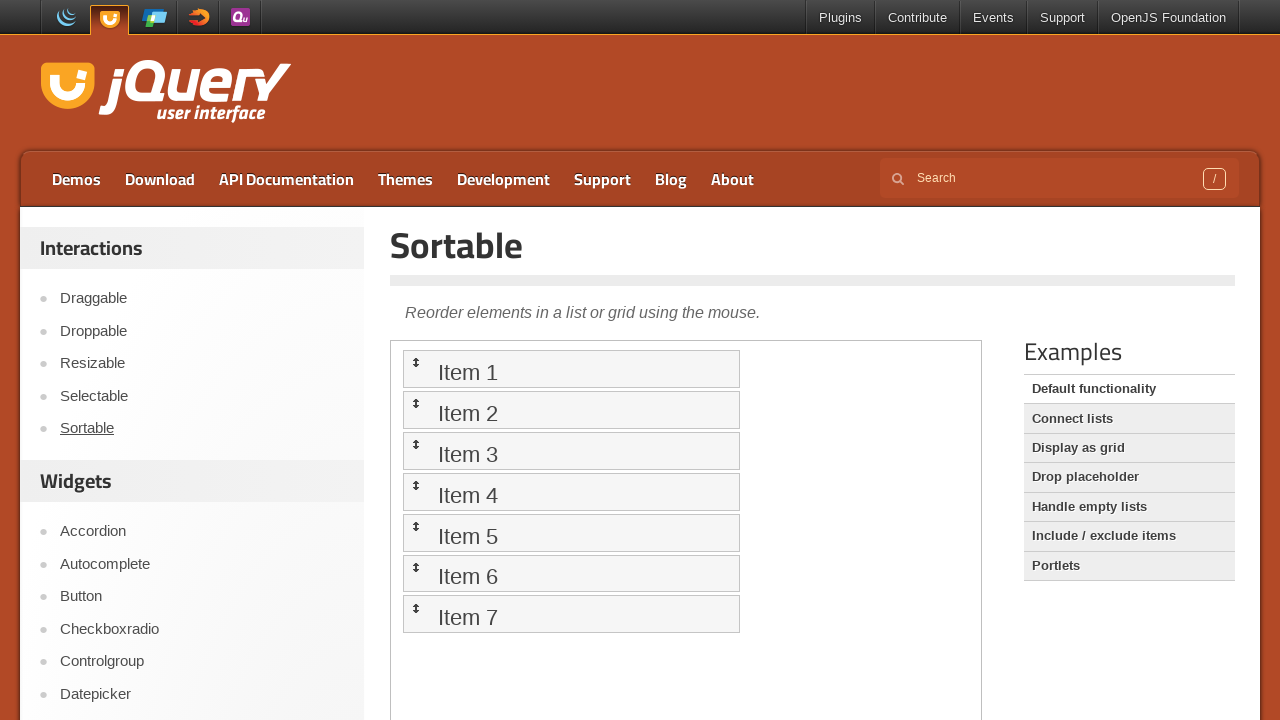

Assigned iframe frame locator to sortable_frame variable
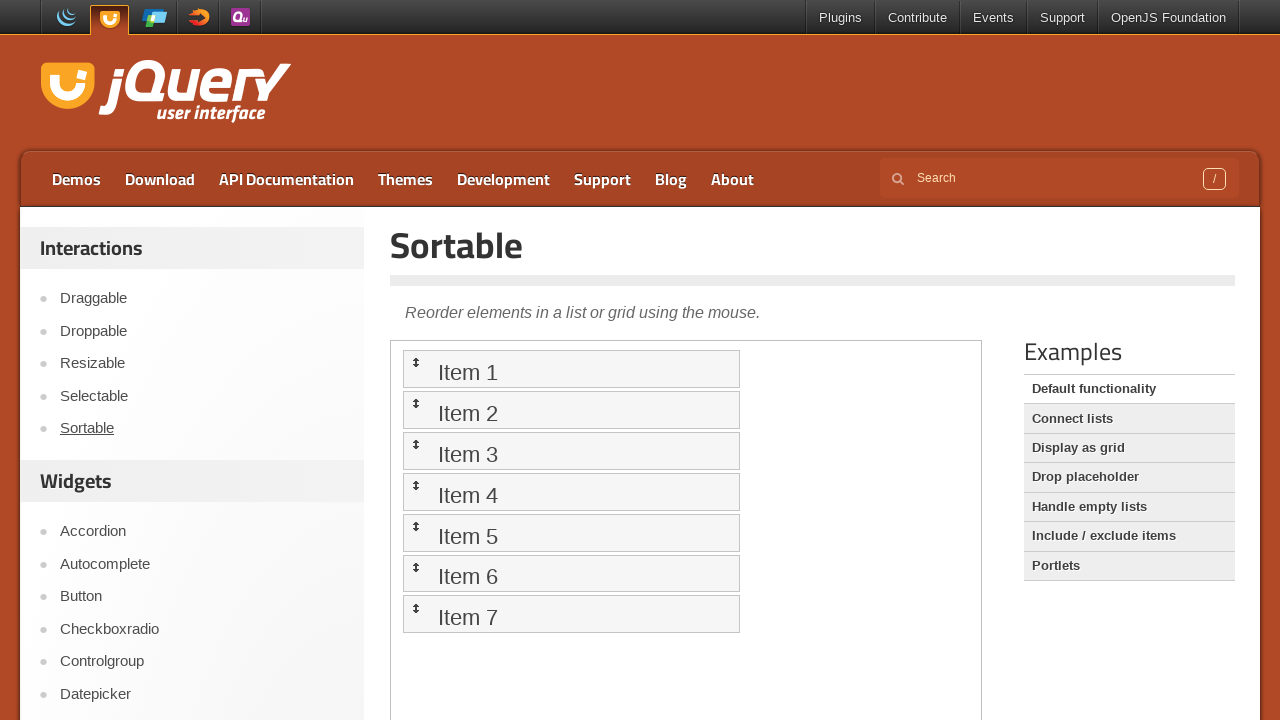

Located Item 2 in the sortable list
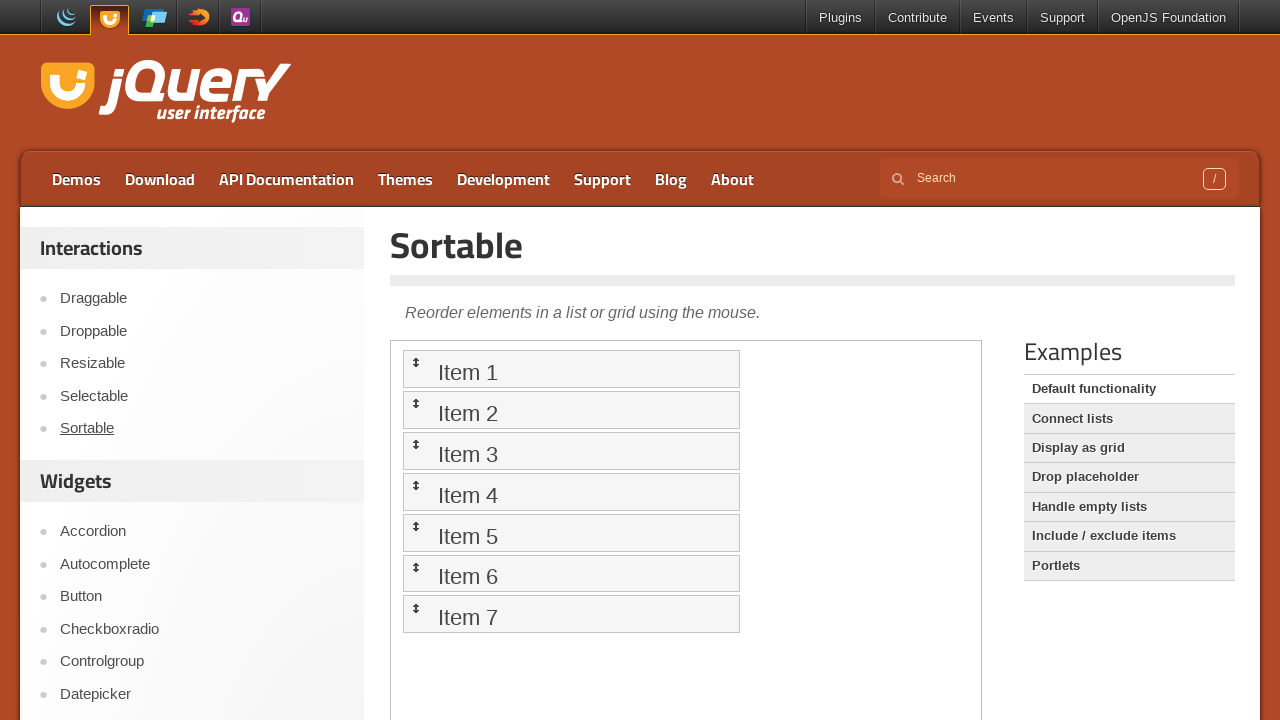

Located Item 5 in the sortable list
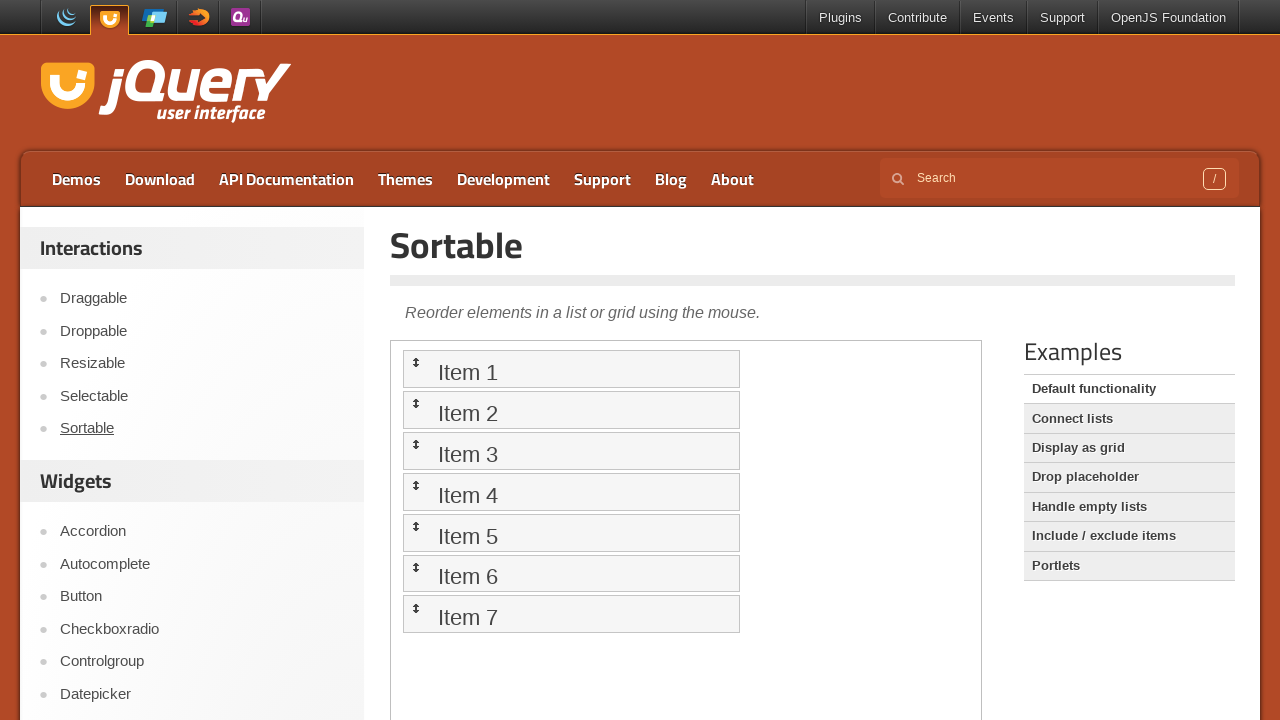

Dragged Item 2 to Item 5's position to reorder the list at (571, 532)
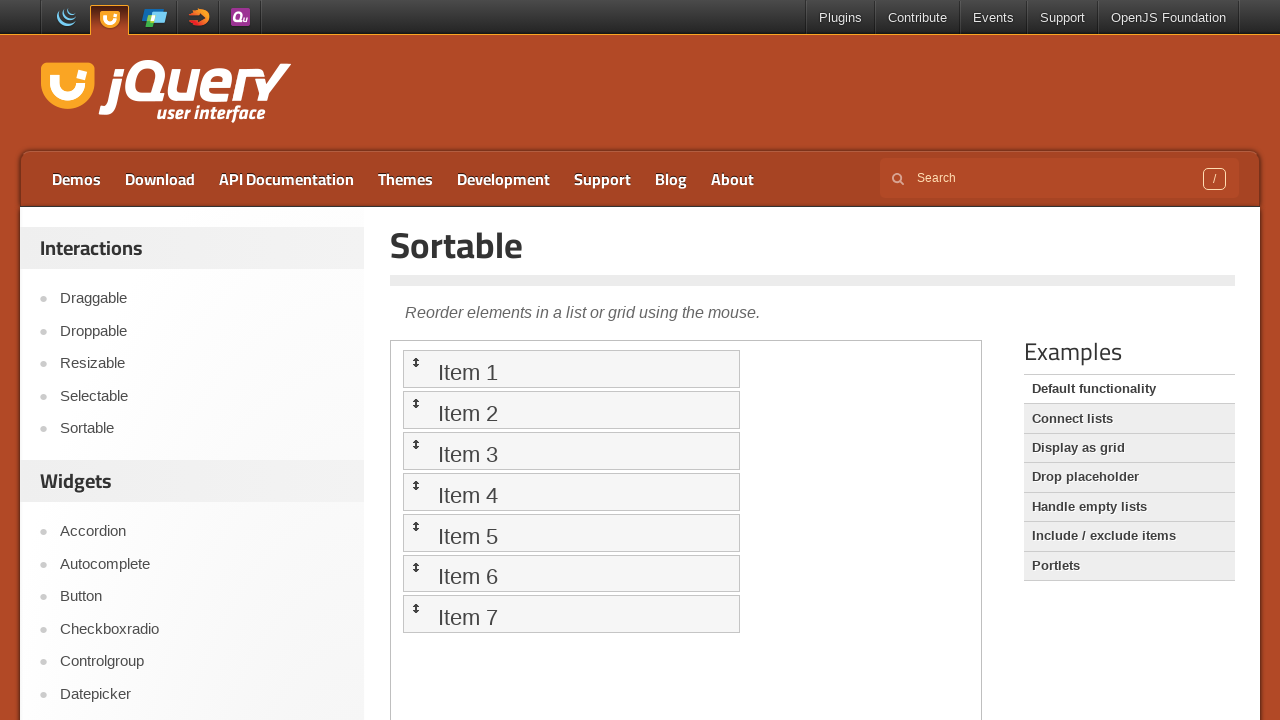

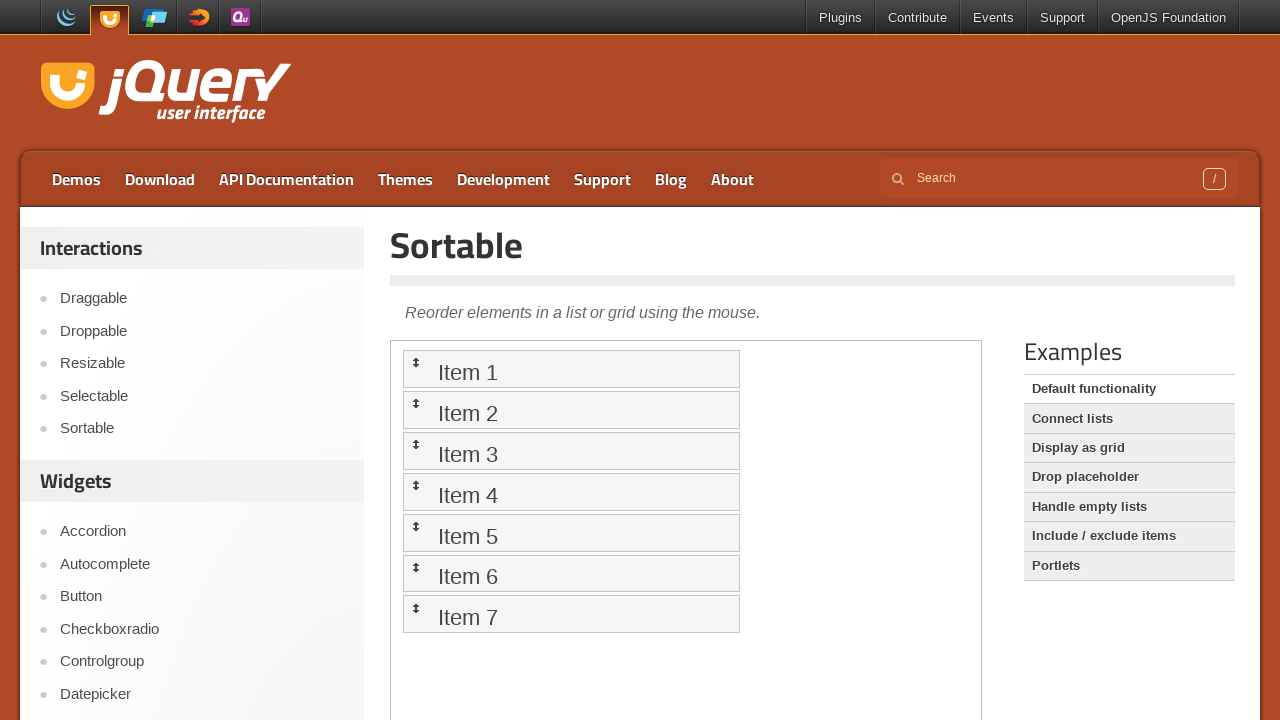